Navigates to the Python.org homepage and verifies the page loads successfully

Starting URL: https://www.python.org/

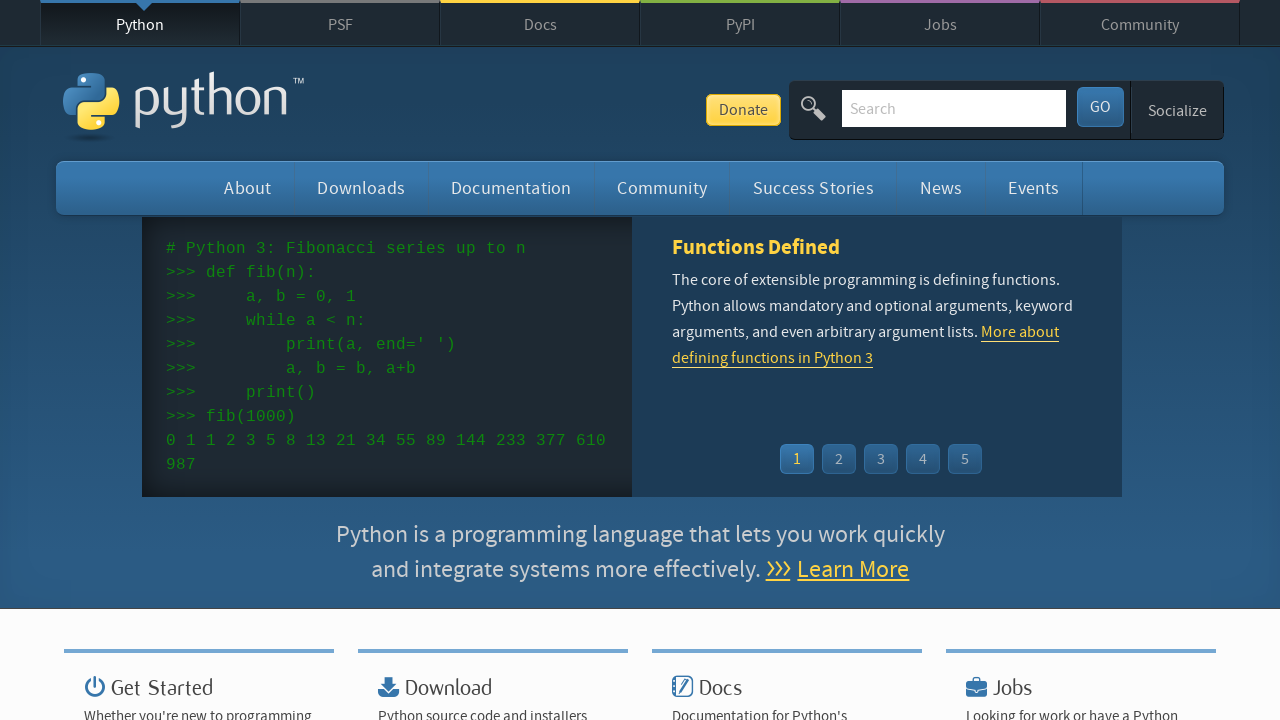

Navigated to https://www.python.org/
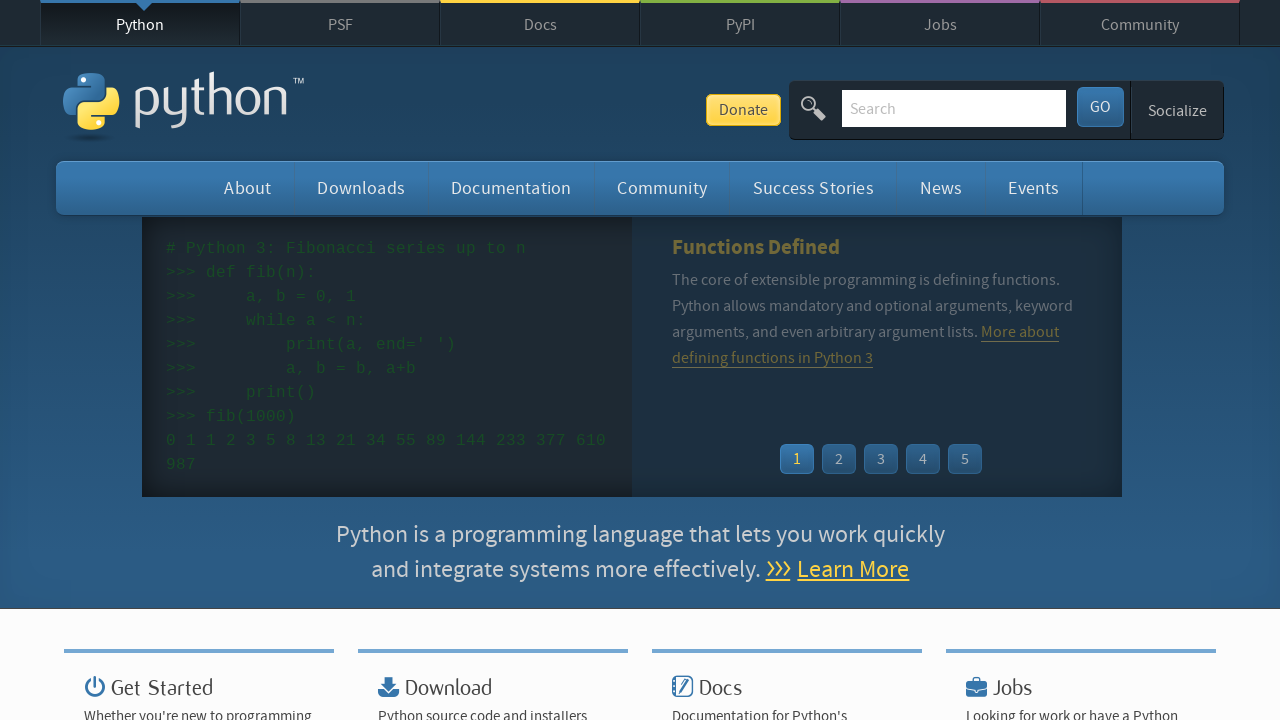

Page body element loaded
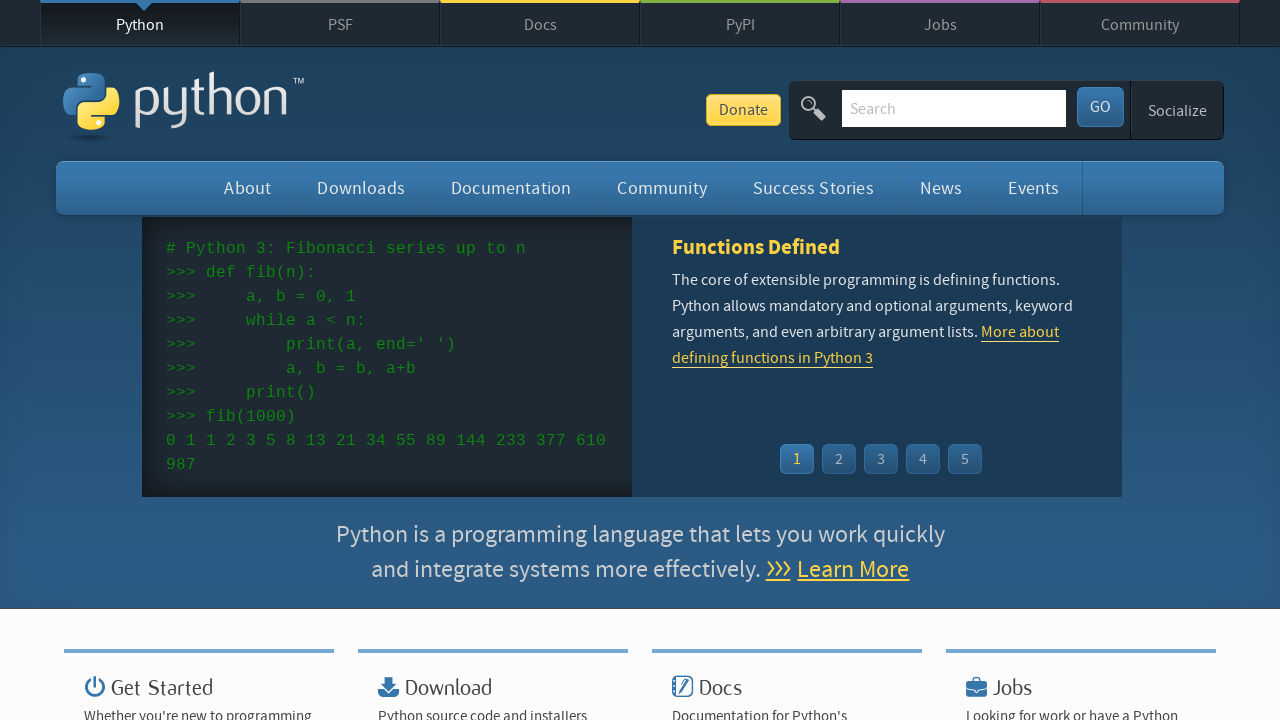

Verified page title contains 'Python'
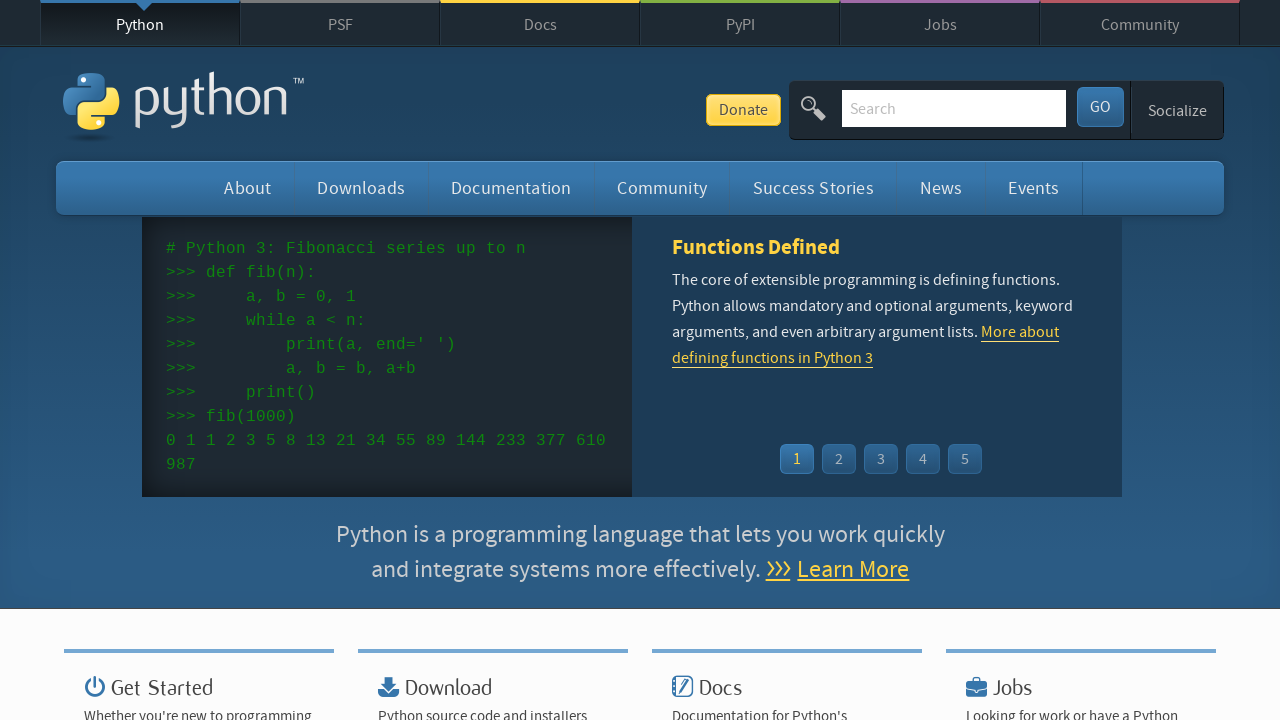

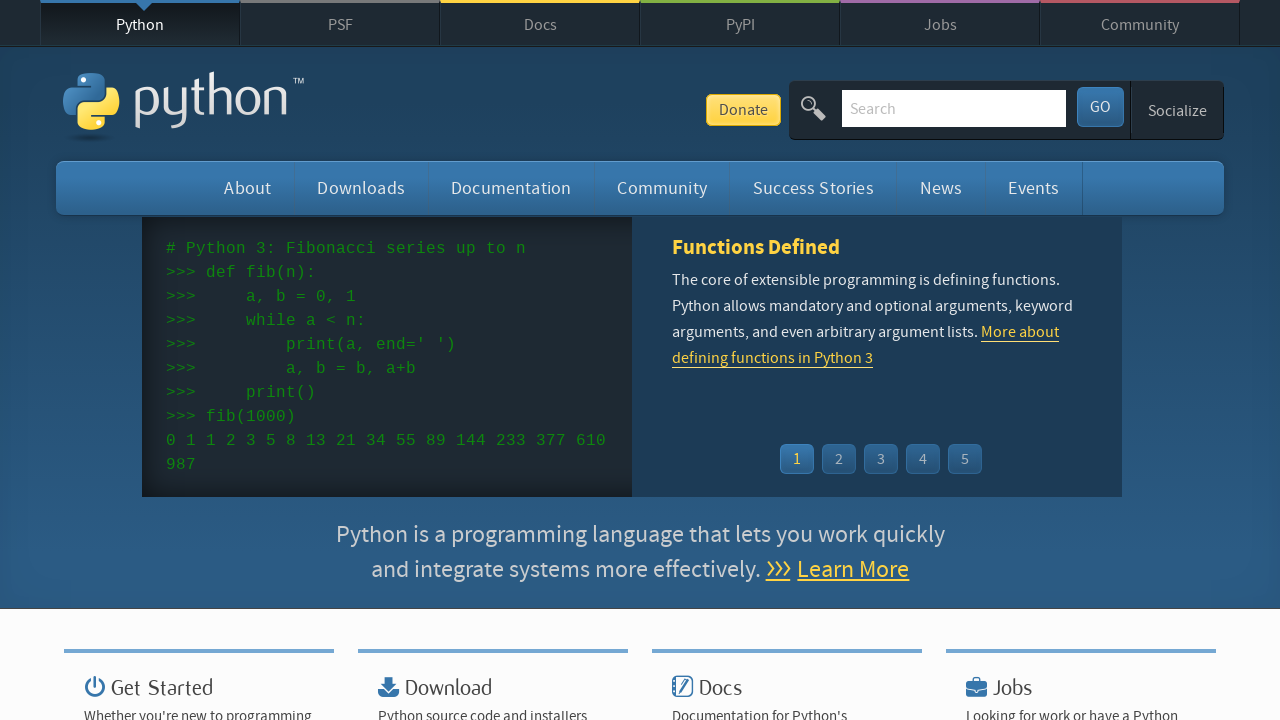